Fills in email and password fields on the OpenCart login page

Starting URL: https://naveenautomationlabs.com/opencart/index.php?route=account/login

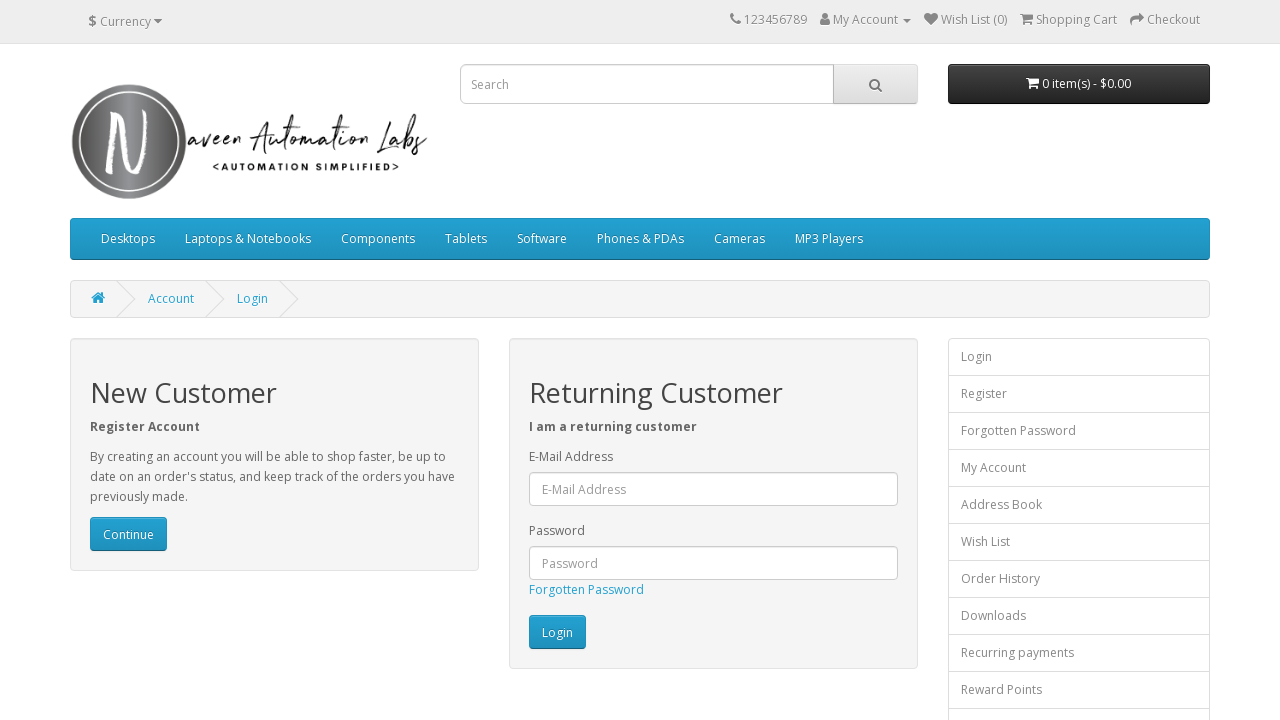

Filled email field with 'naveen@gmail.com' on #input-email
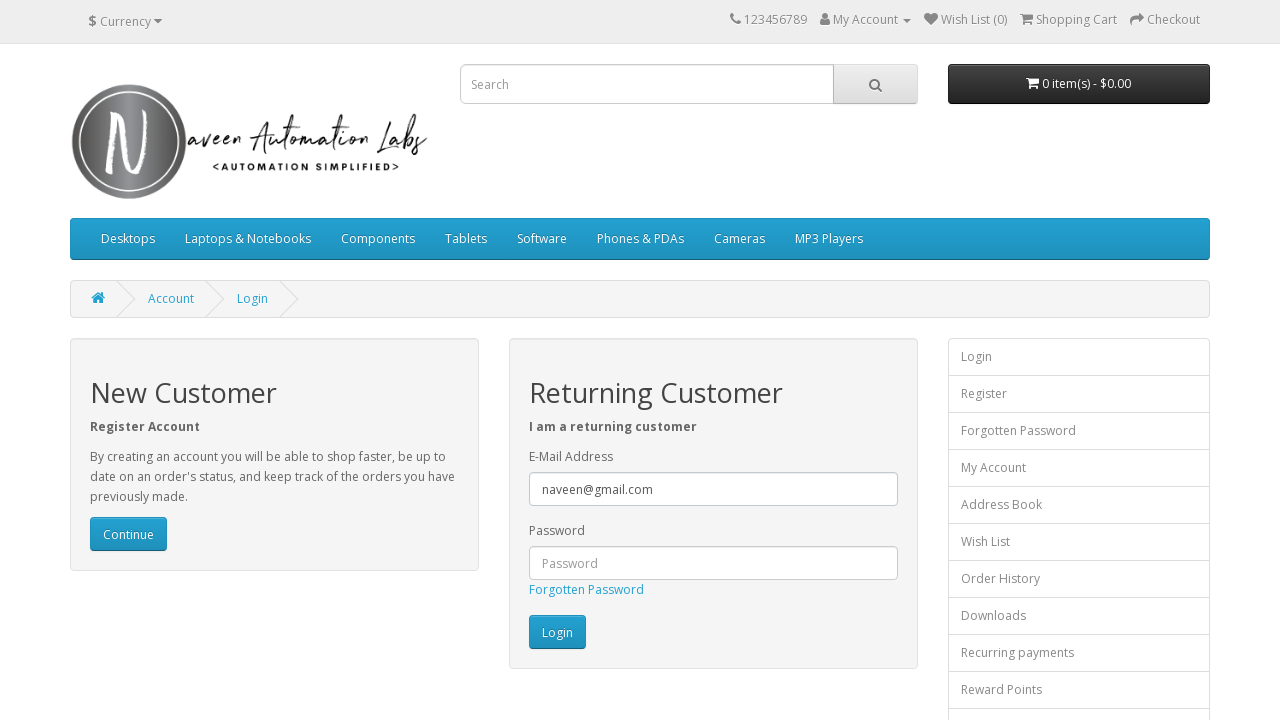

Filled password field with 'naveen@123' on #input-password
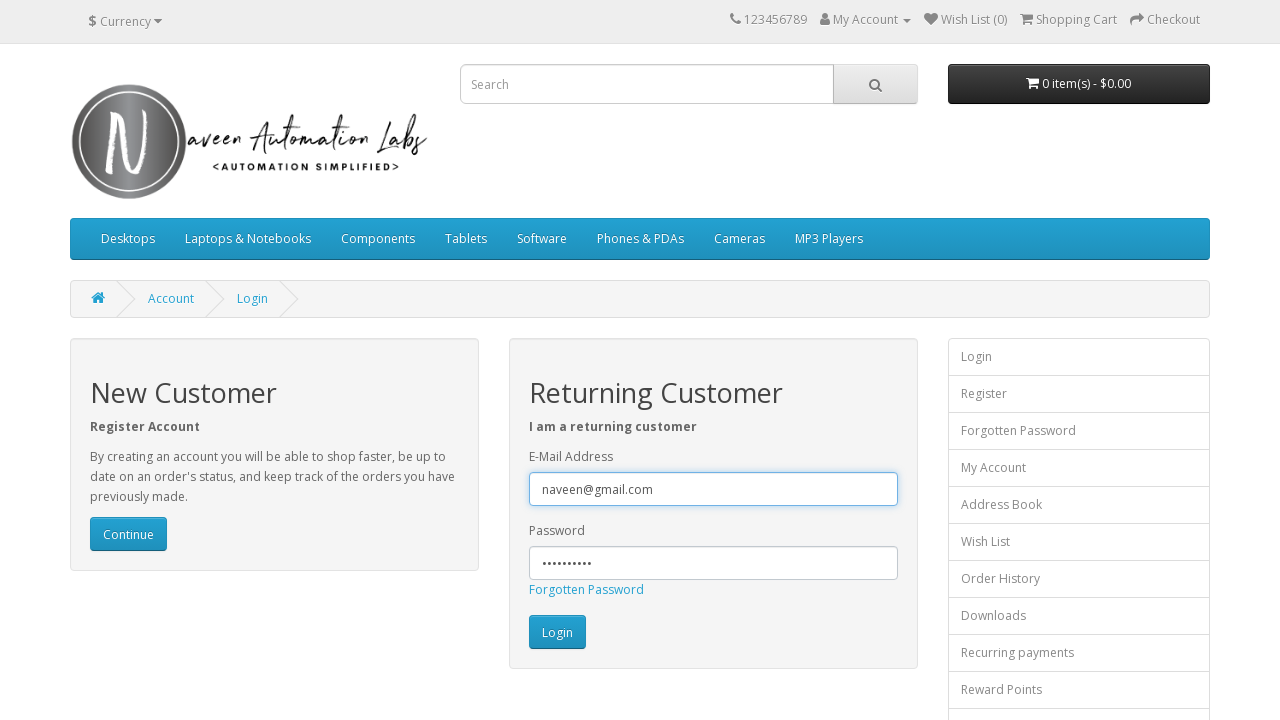

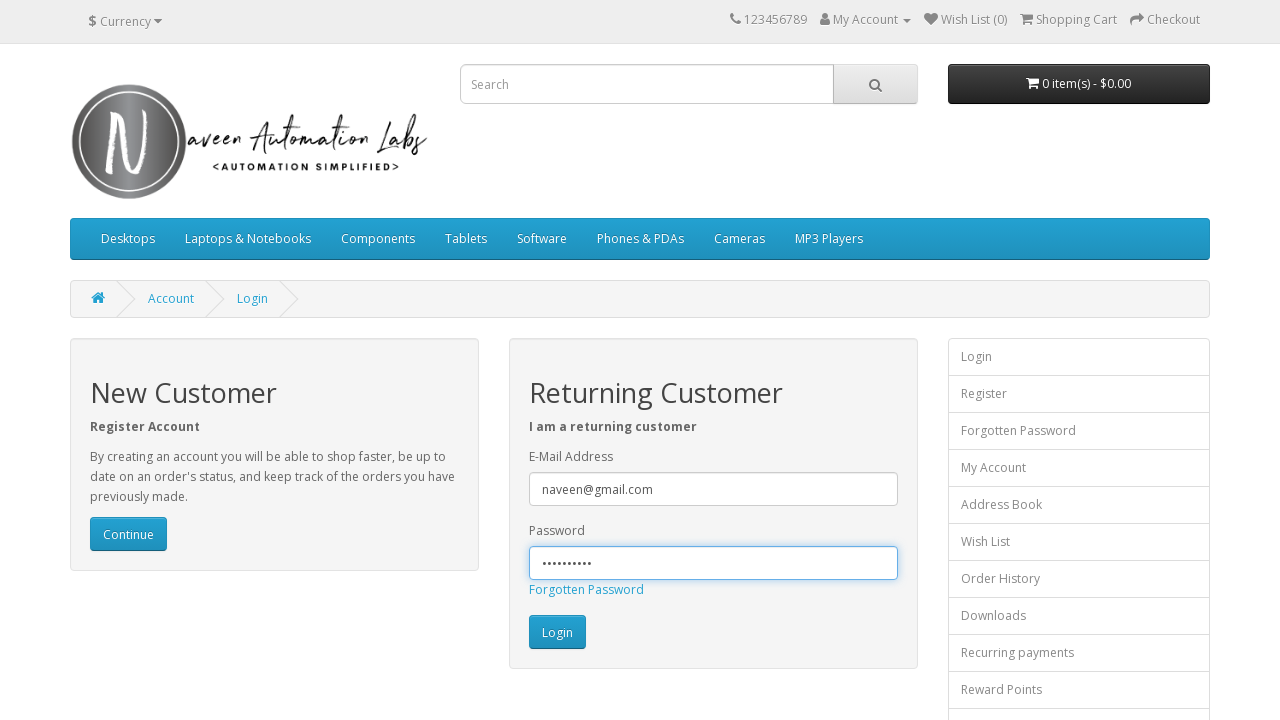